Tests dynamic loading functionality by clicking a start button and waiting for a "Hello World!" message to appear

Starting URL: http://the-internet.herokuapp.com/dynamic_loading/1

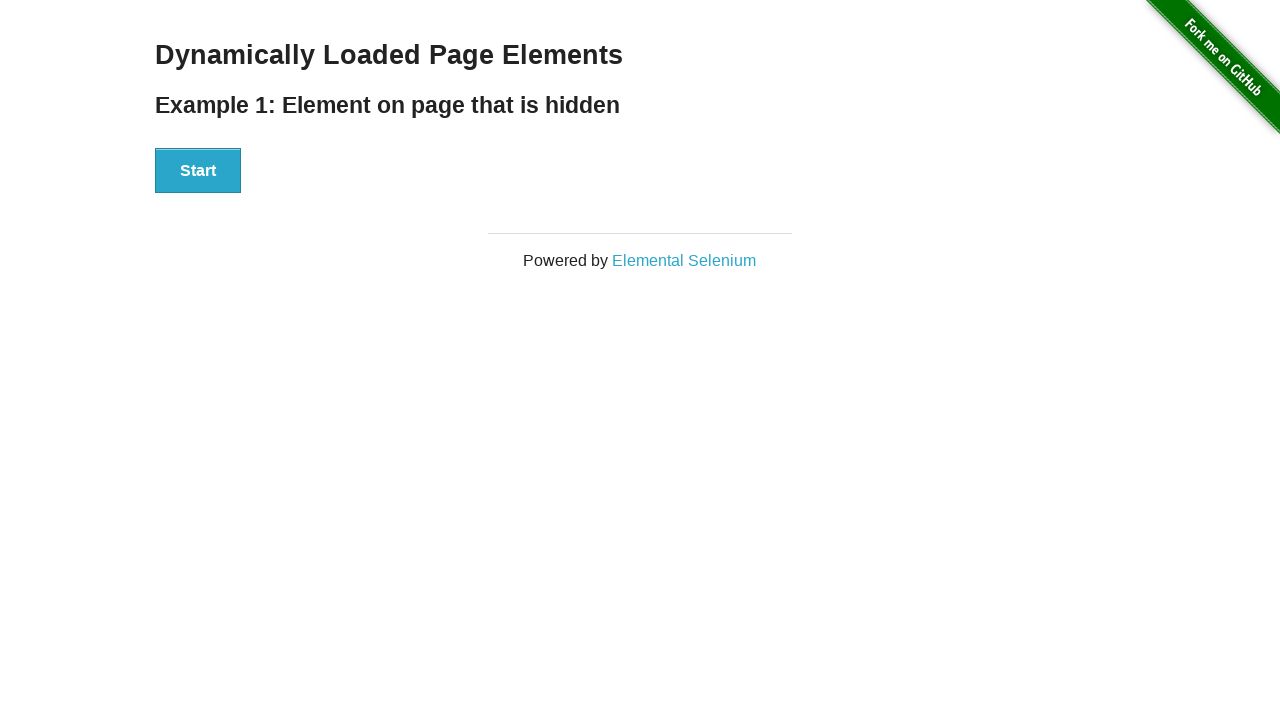

Clicked start button to trigger dynamic loading at (198, 171) on #start button
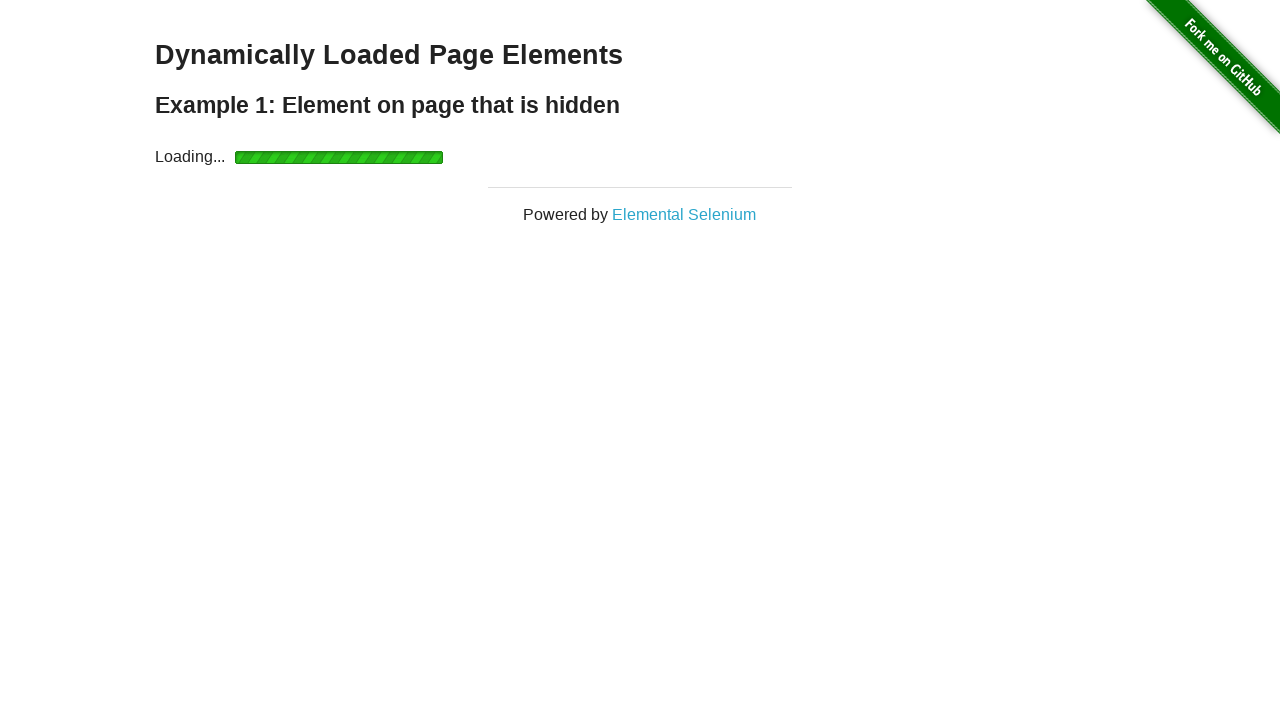

Waited for 'Hello World!' message to appear
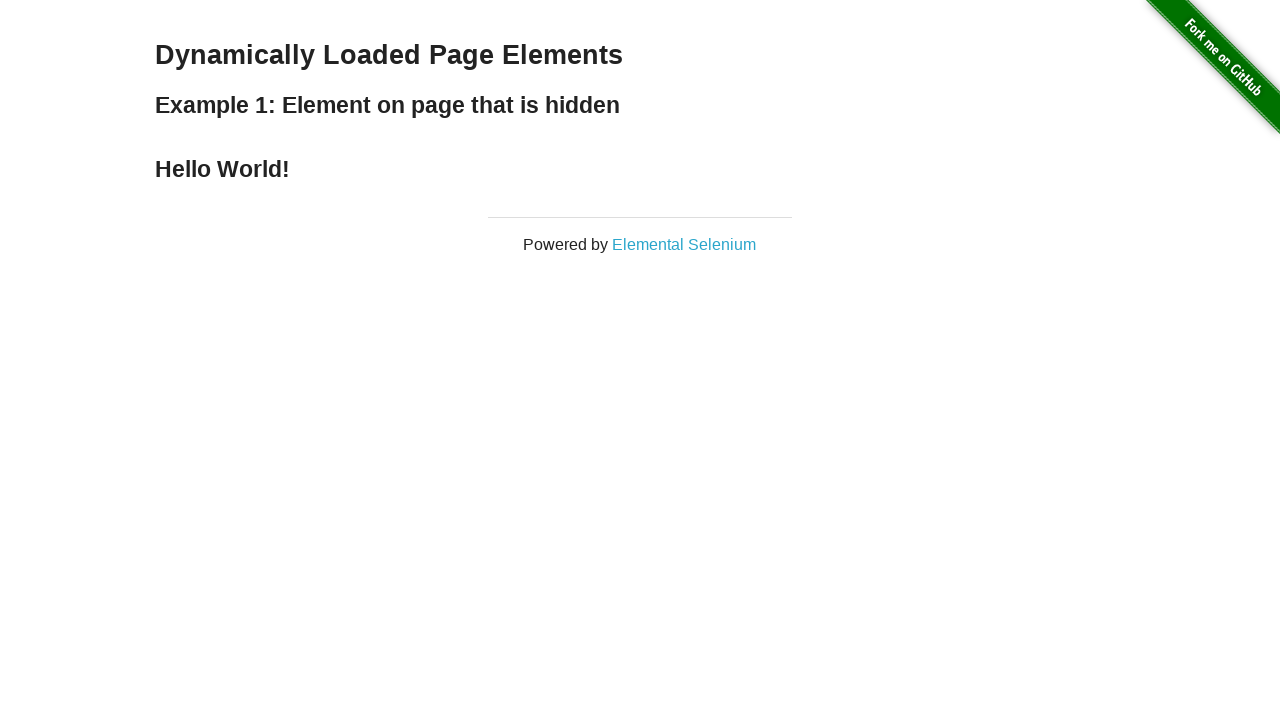

Located 'Hello World!' element
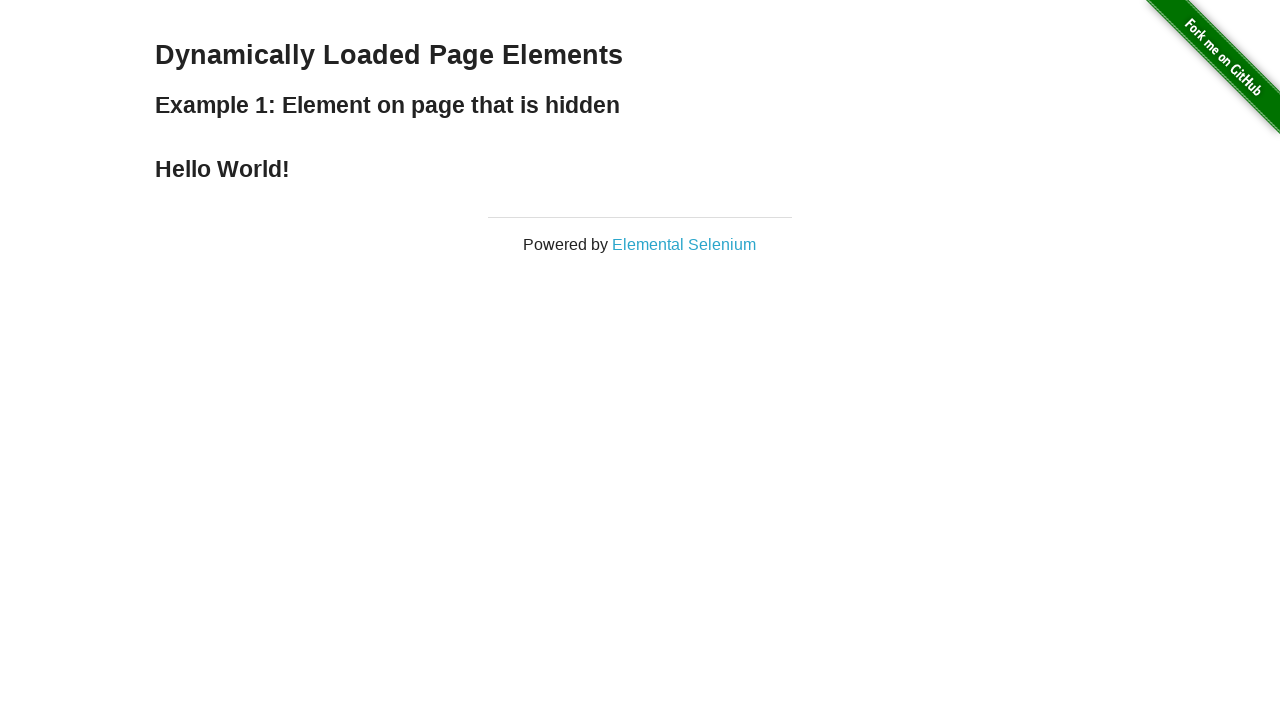

Verified 'Hello World!' element is visible
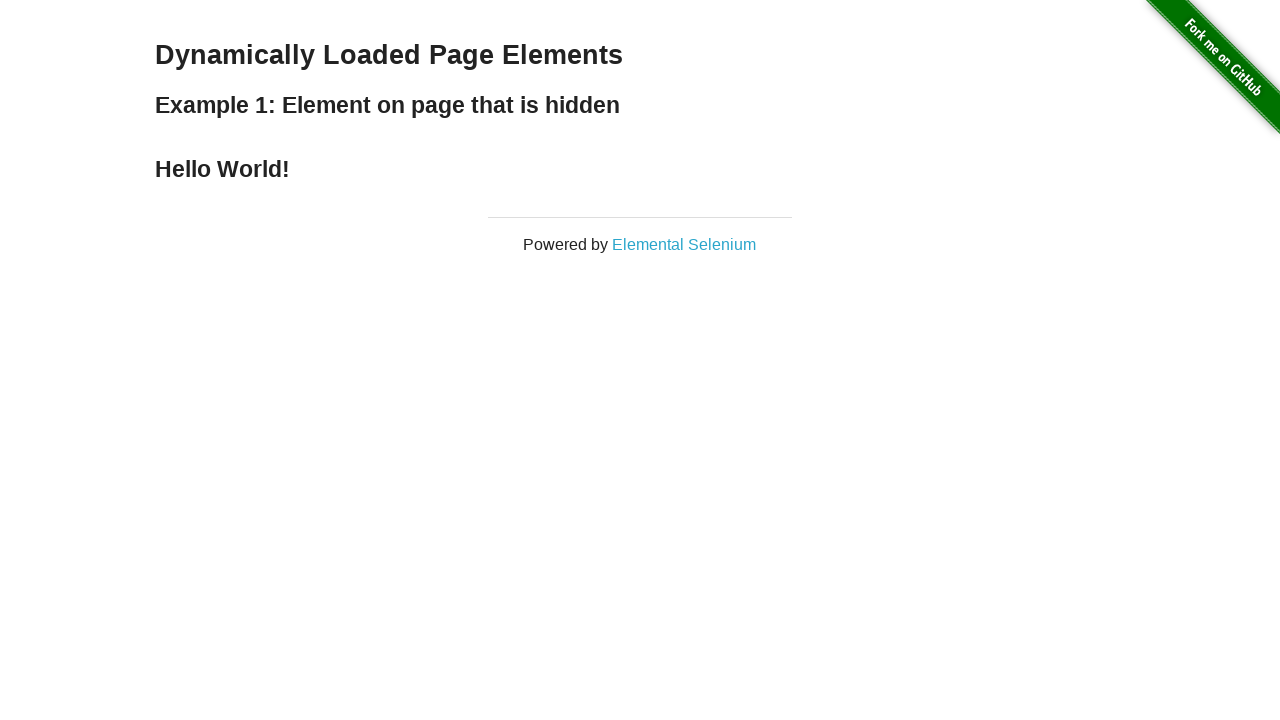

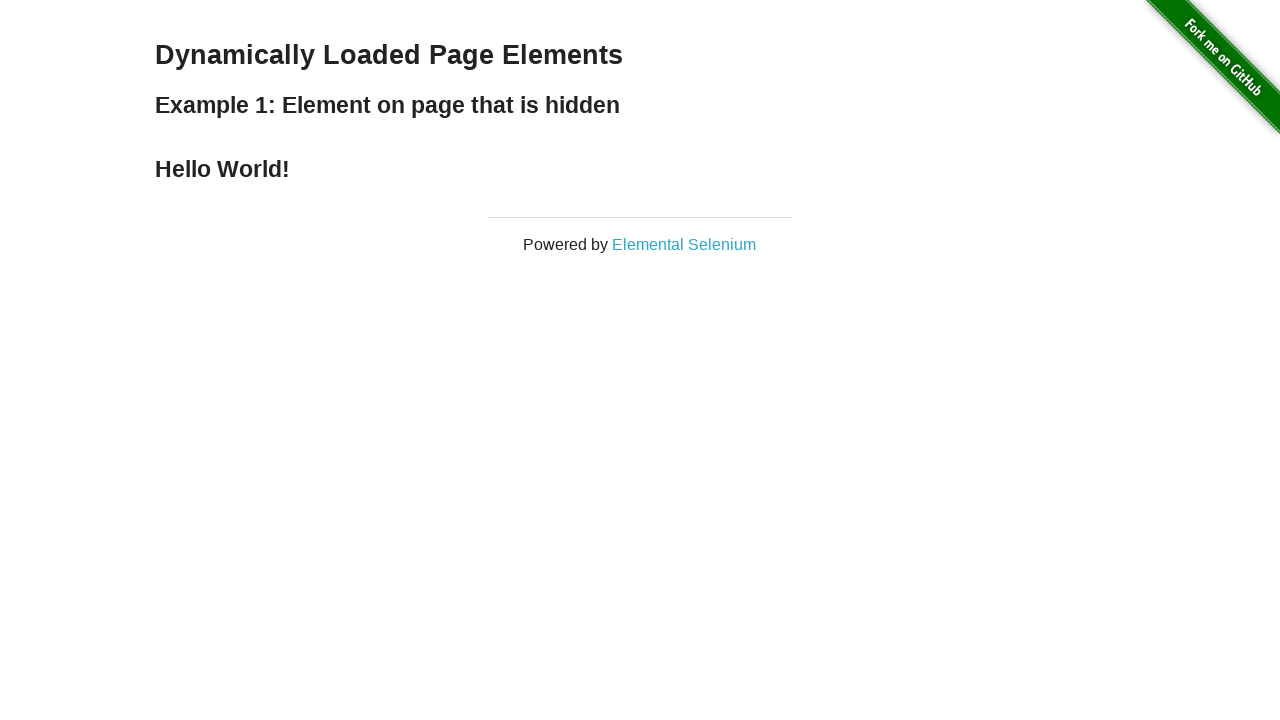